Tests that edits are saved when the input loses focus (blur event).

Starting URL: https://demo.playwright.dev/todomvc

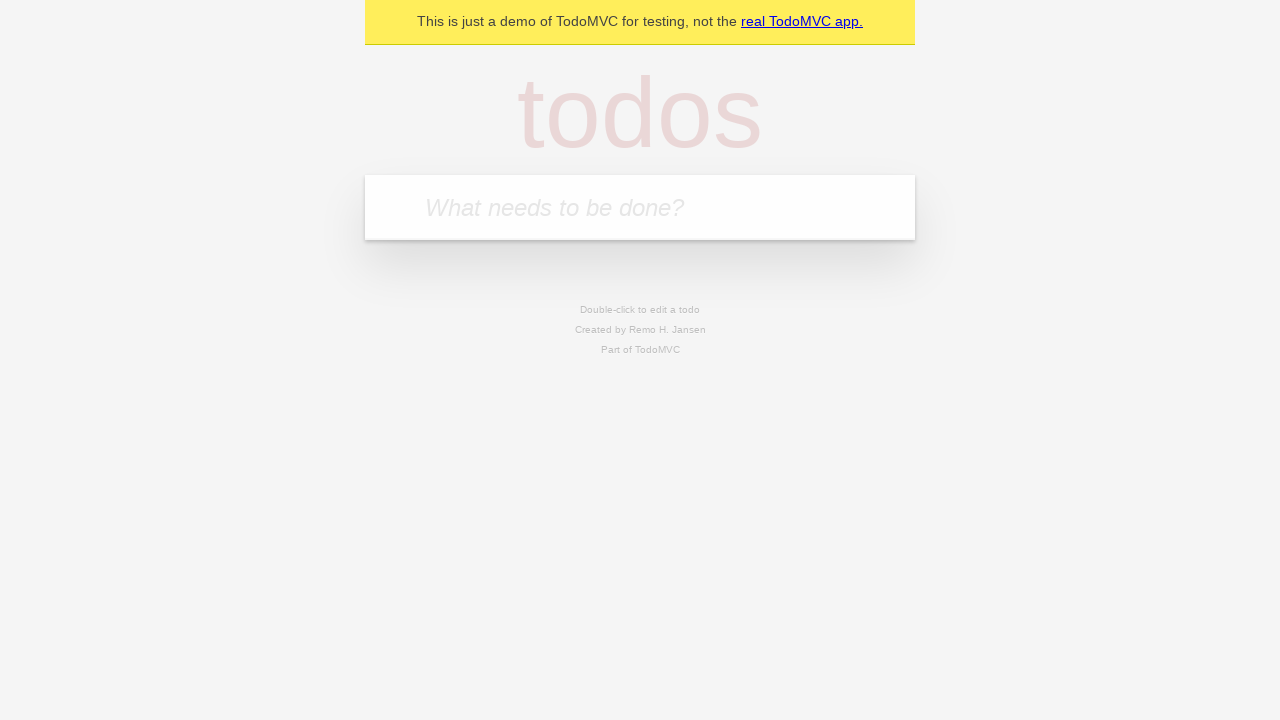

Filled todo input with 'buy some cheese' on internal:attr=[placeholder="What needs to be done?"i]
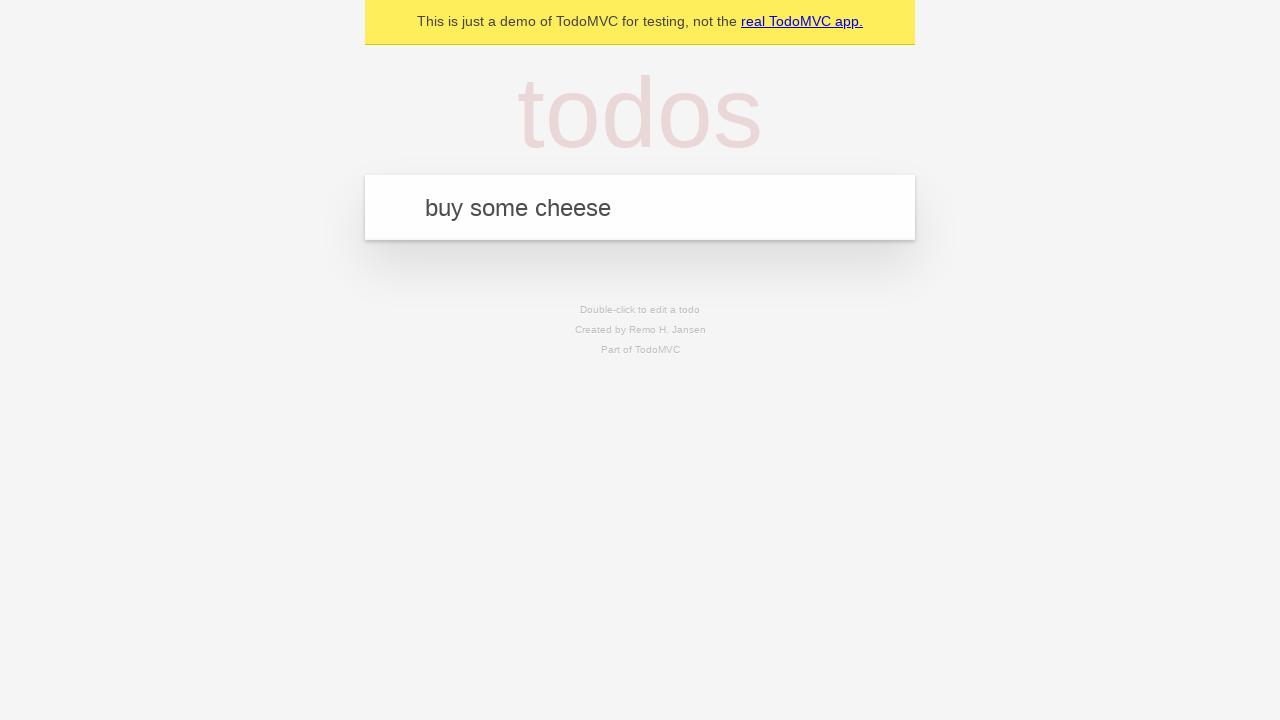

Pressed Enter to create first todo on internal:attr=[placeholder="What needs to be done?"i]
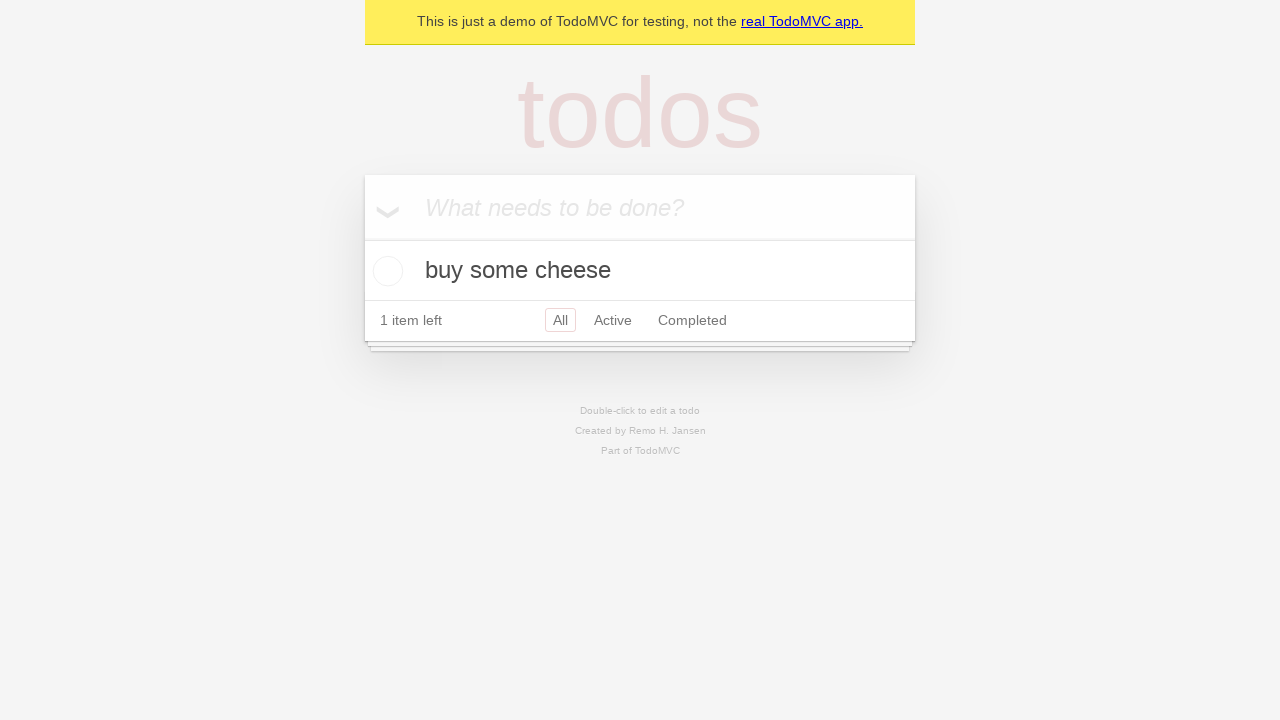

Filled todo input with 'feed the cat' on internal:attr=[placeholder="What needs to be done?"i]
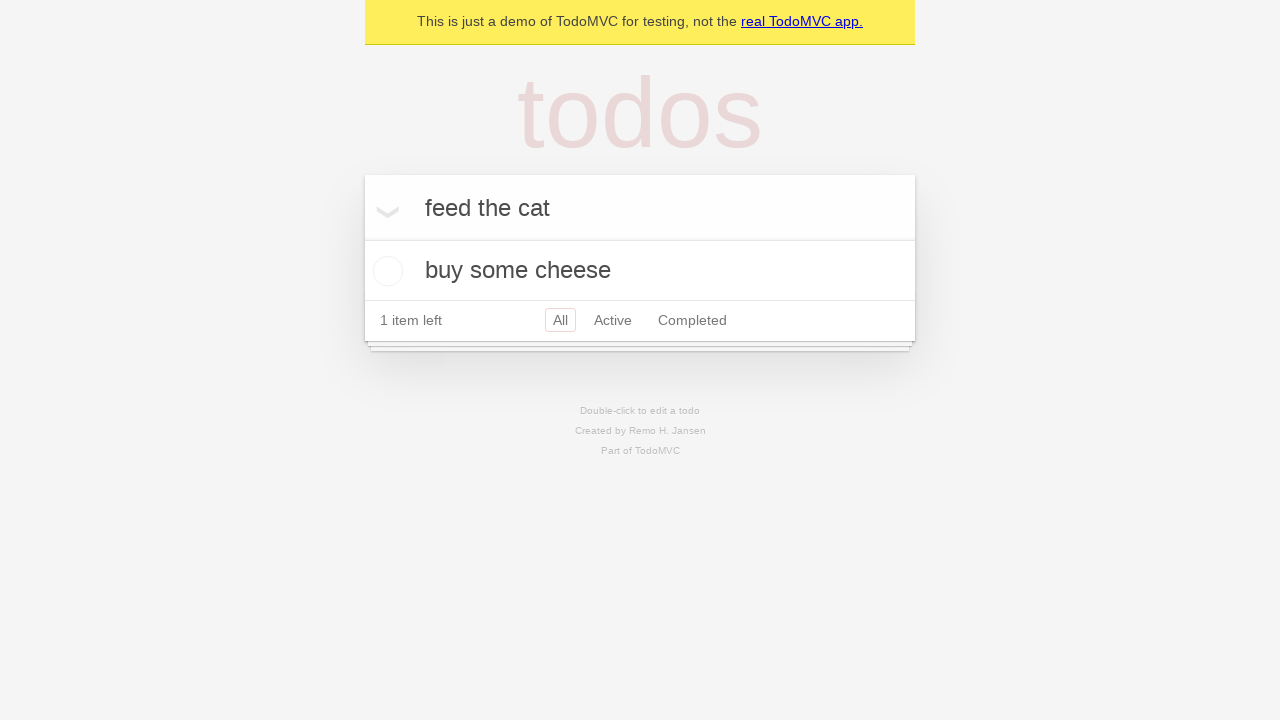

Pressed Enter to create second todo on internal:attr=[placeholder="What needs to be done?"i]
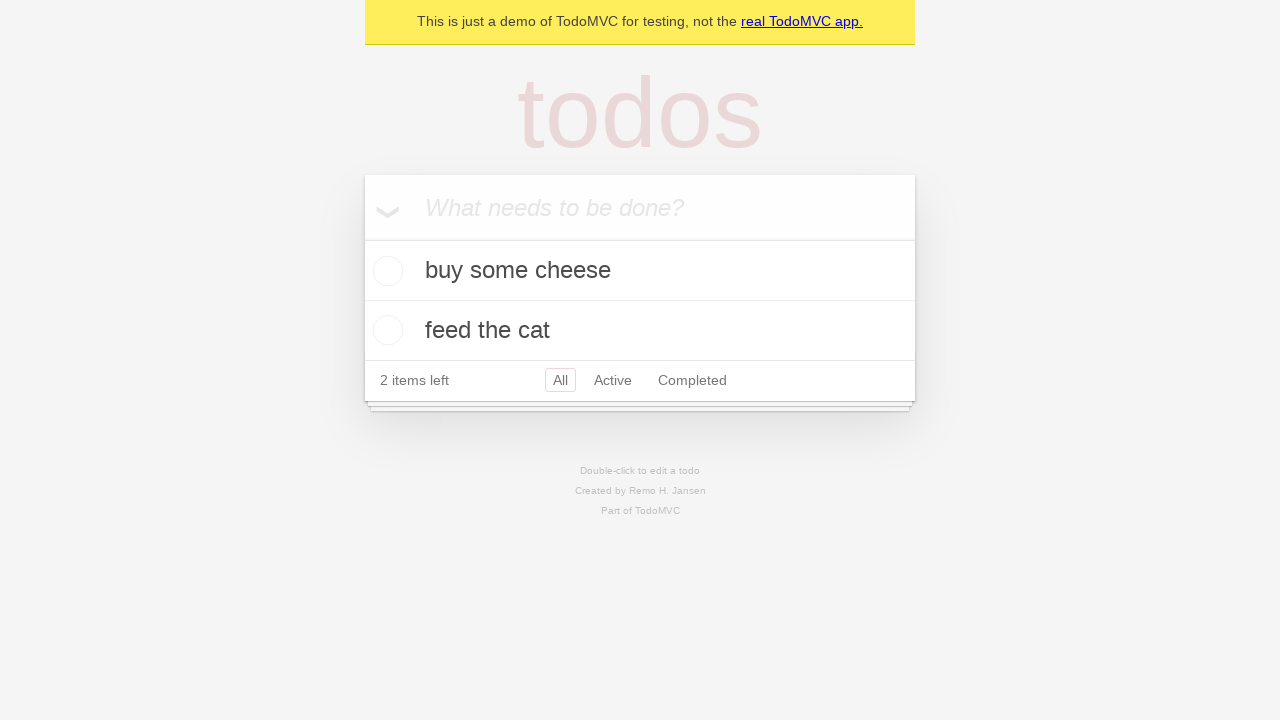

Filled todo input with 'book a doctors appointment' on internal:attr=[placeholder="What needs to be done?"i]
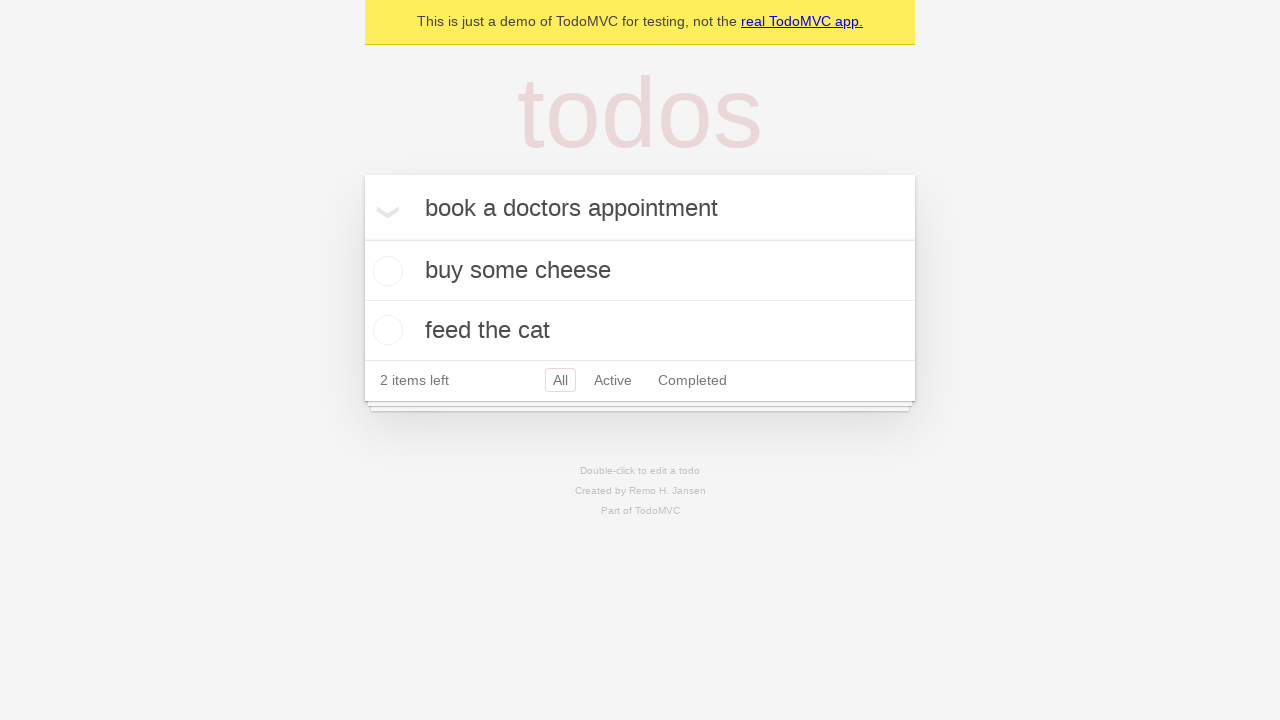

Pressed Enter to create third todo on internal:attr=[placeholder="What needs to be done?"i]
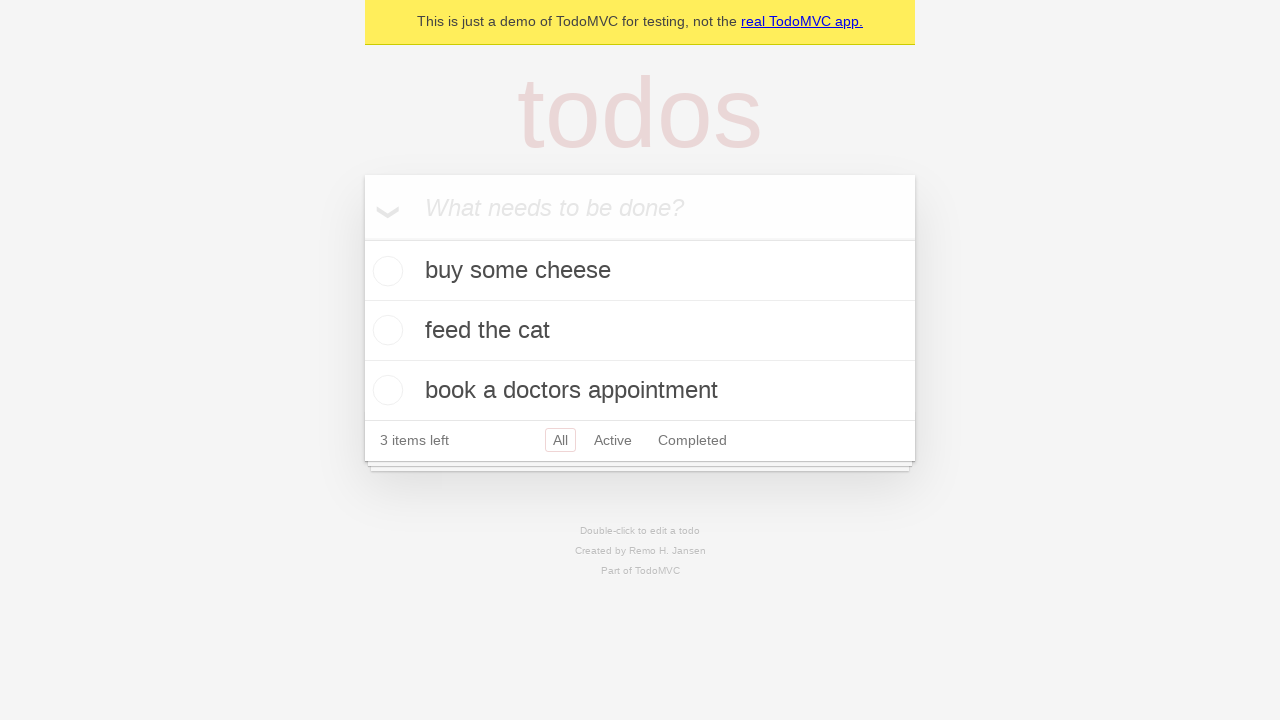

Double-clicked second todo to enter edit mode at (640, 331) on internal:testid=[data-testid="todo-item"s] >> nth=1
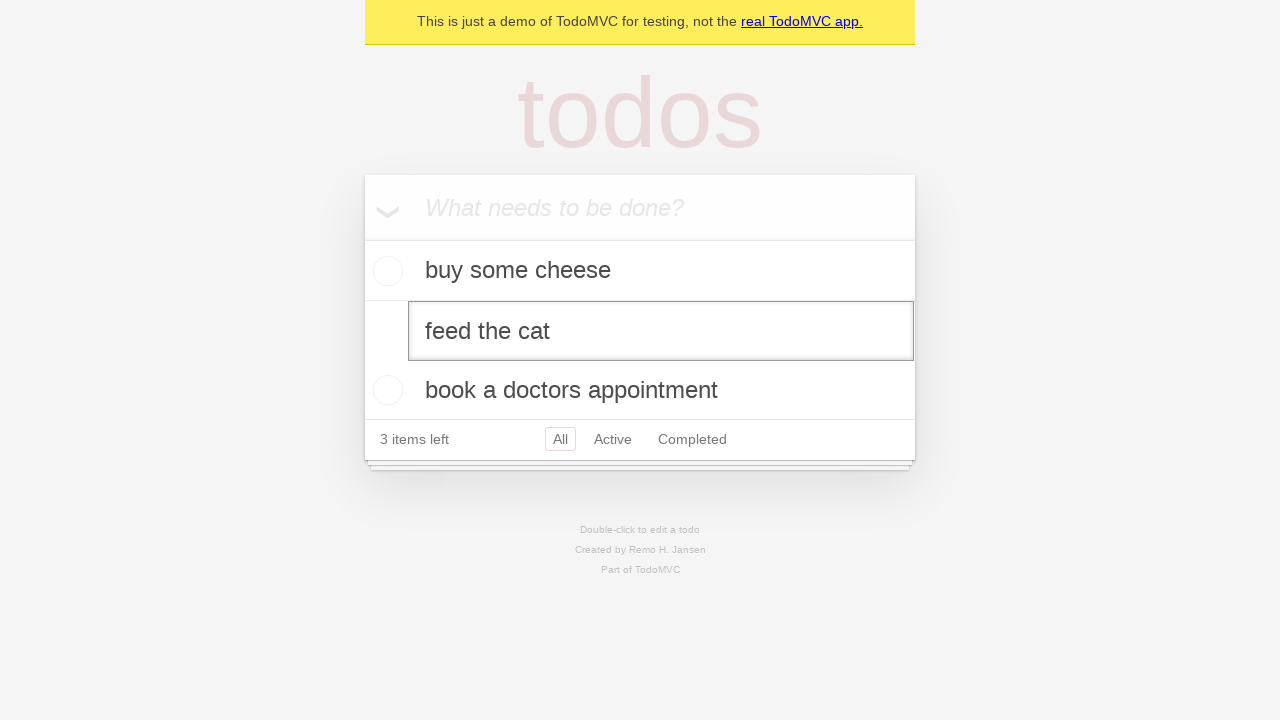

Filled edit field with 'buy some sausages' on internal:testid=[data-testid="todo-item"s] >> nth=1 >> internal:role=textbox[nam
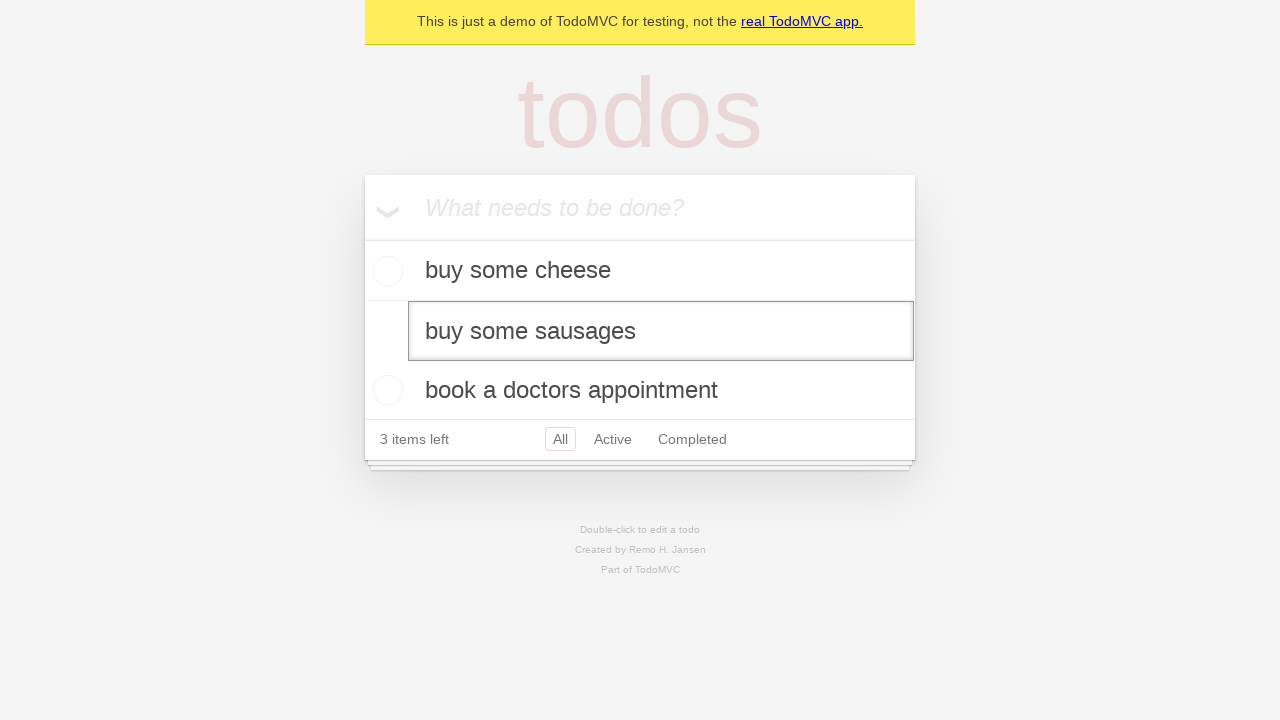

Dispatched blur event to save edits on input
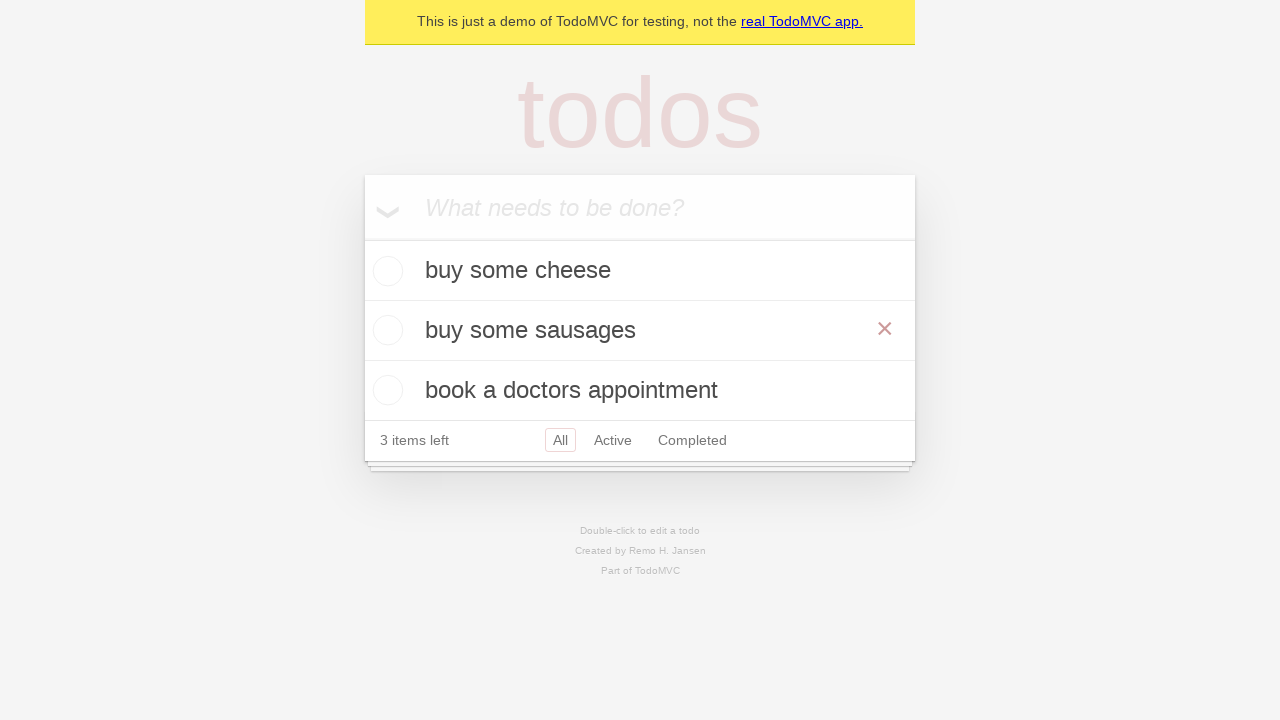

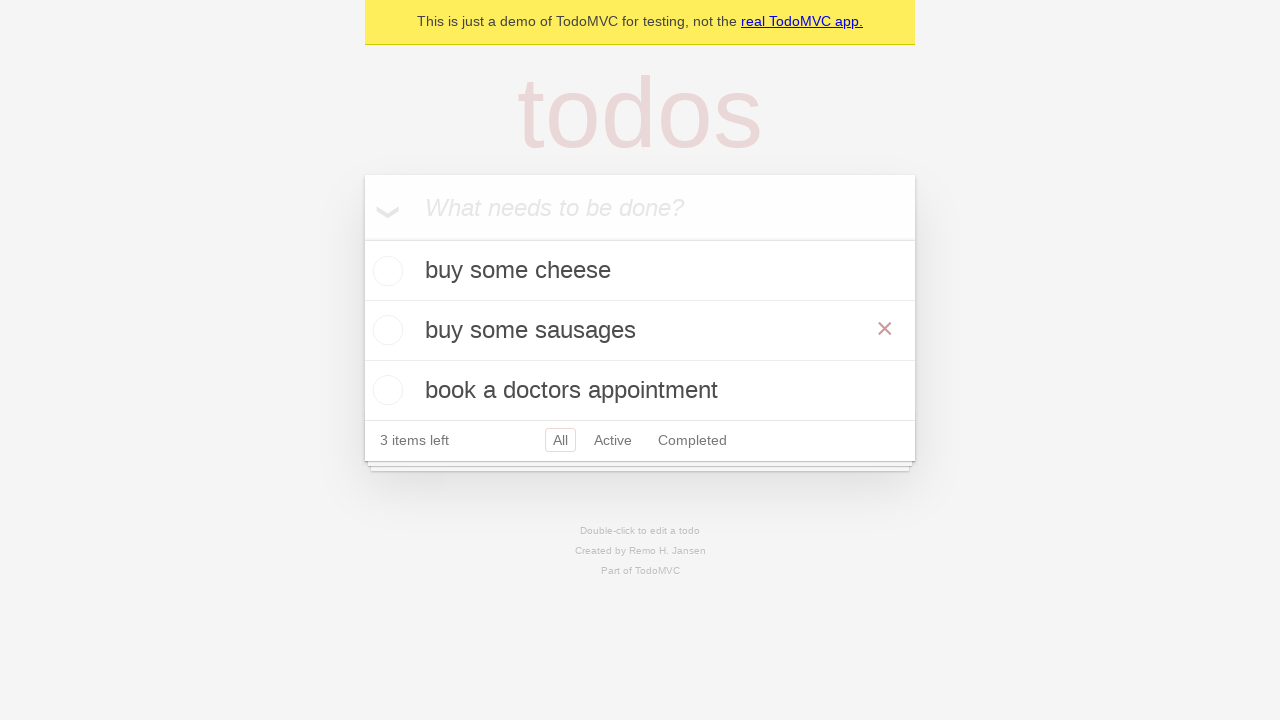